Tests text comparison tool by entering text in the first input box, selecting all text, copying it, and pasting it into the second input box using keyboard shortcuts

Starting URL: https://text-compare.com/

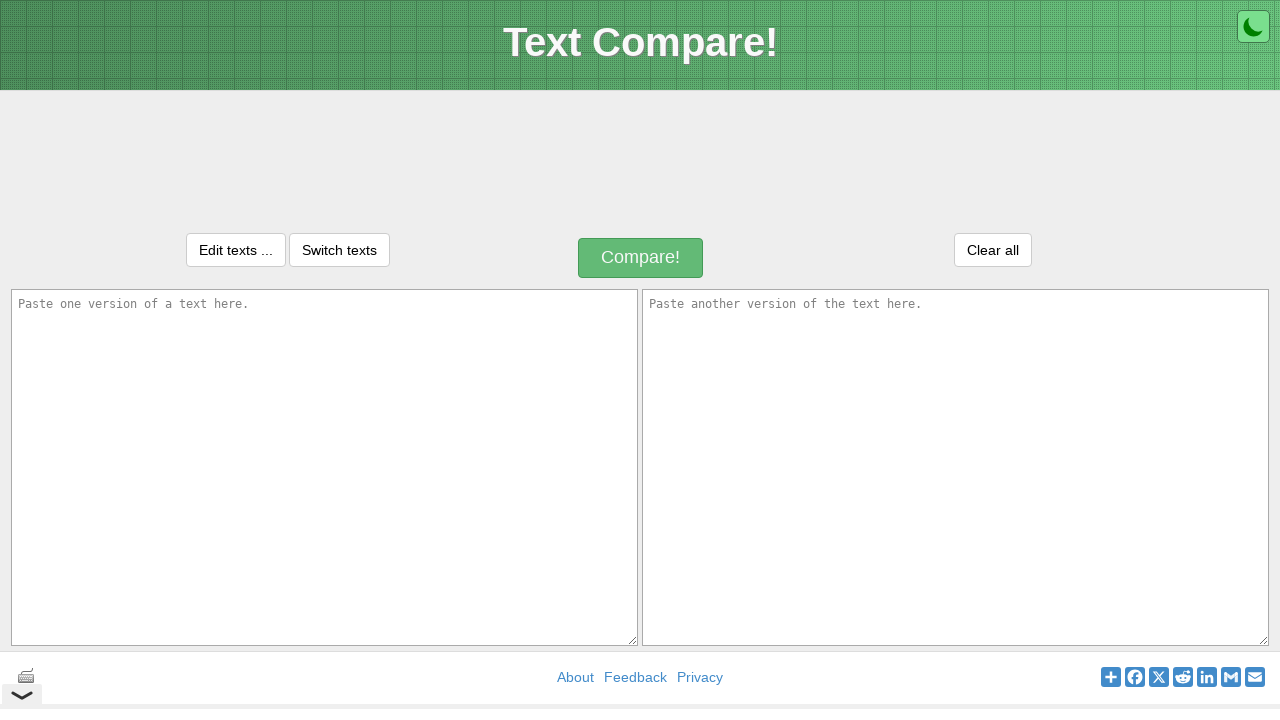

Located the first text input box (#inputText1)
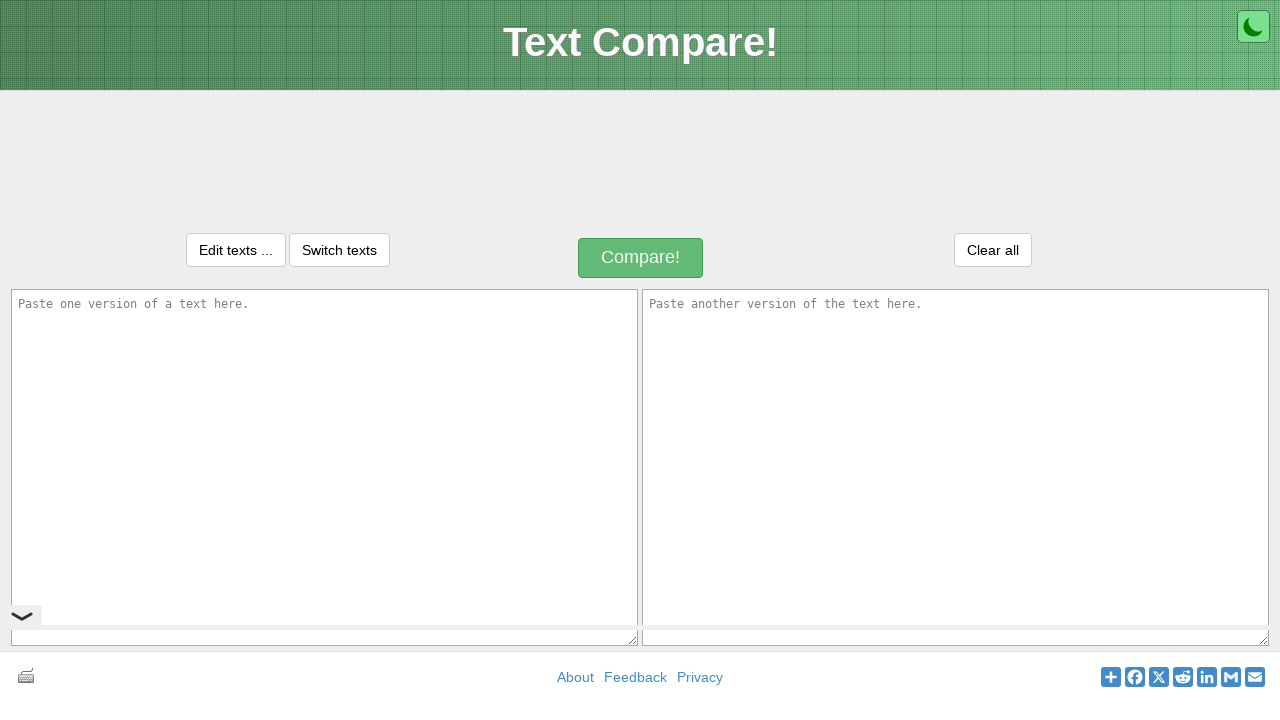

Located the second text input box (#inputText2)
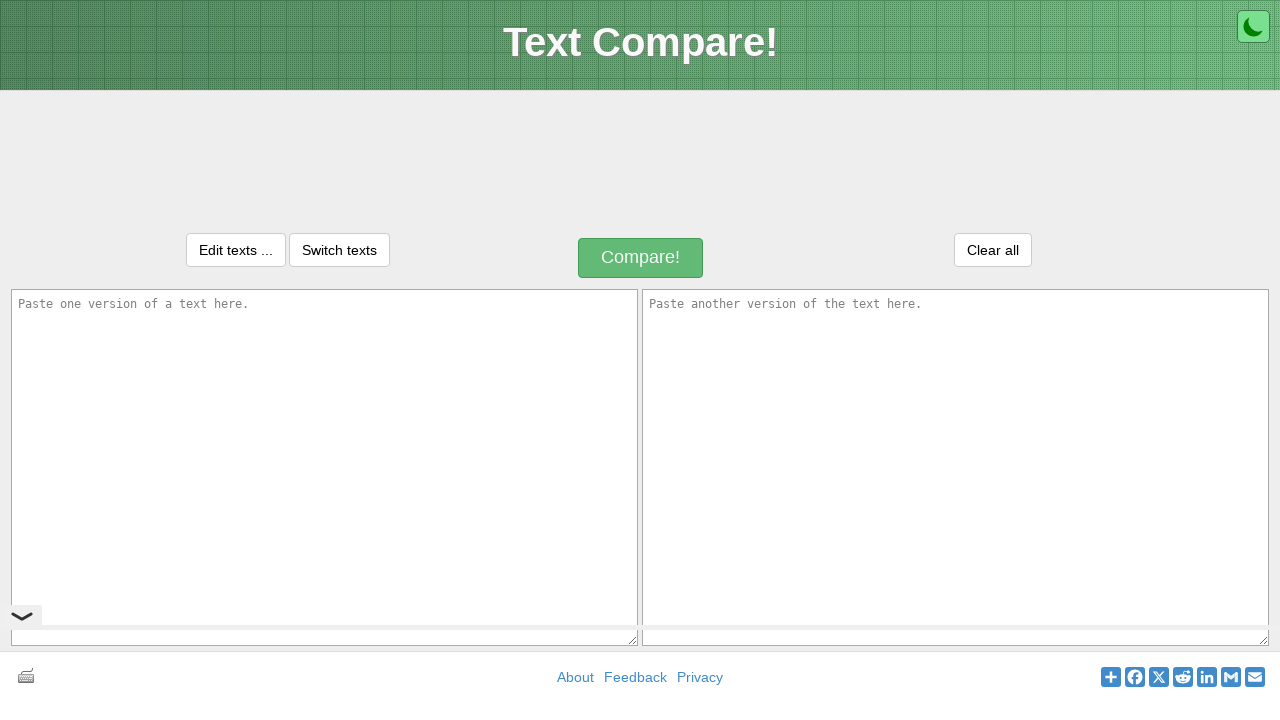

Filled first input box with 'Welcome Akshay' on #inputText1
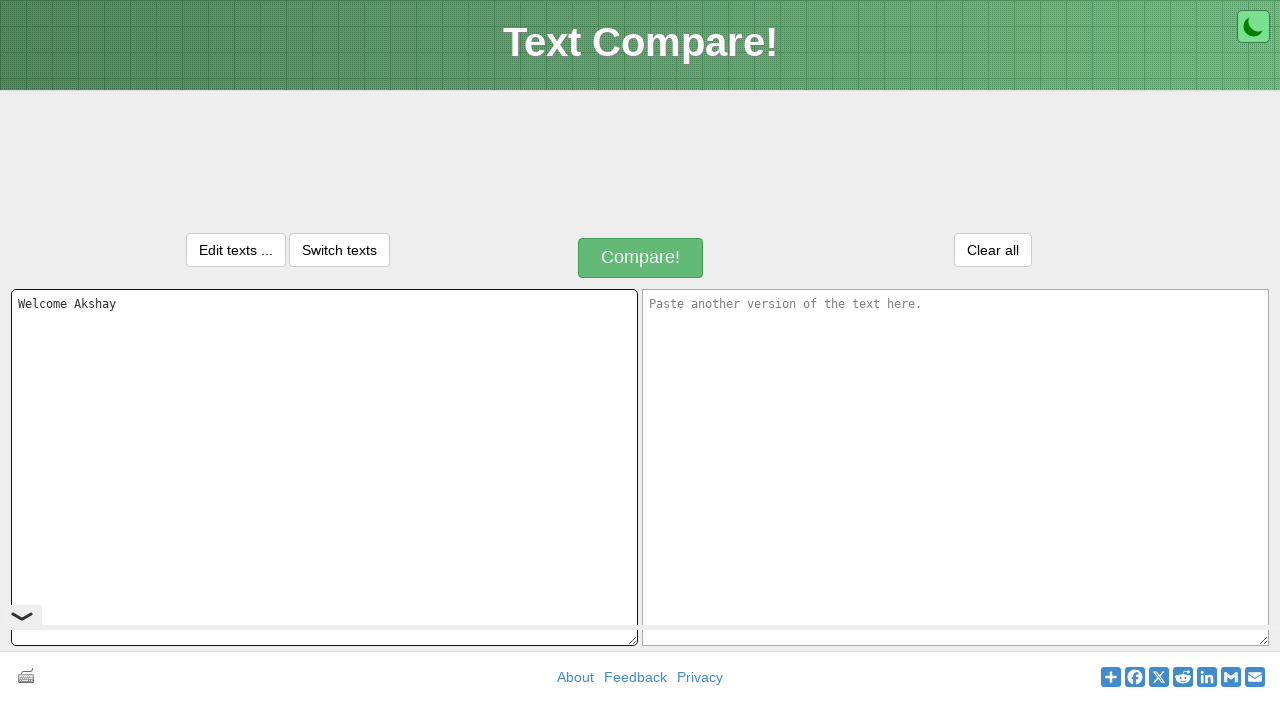

Clicked on first input box to focus it at (324, 467) on #inputText1
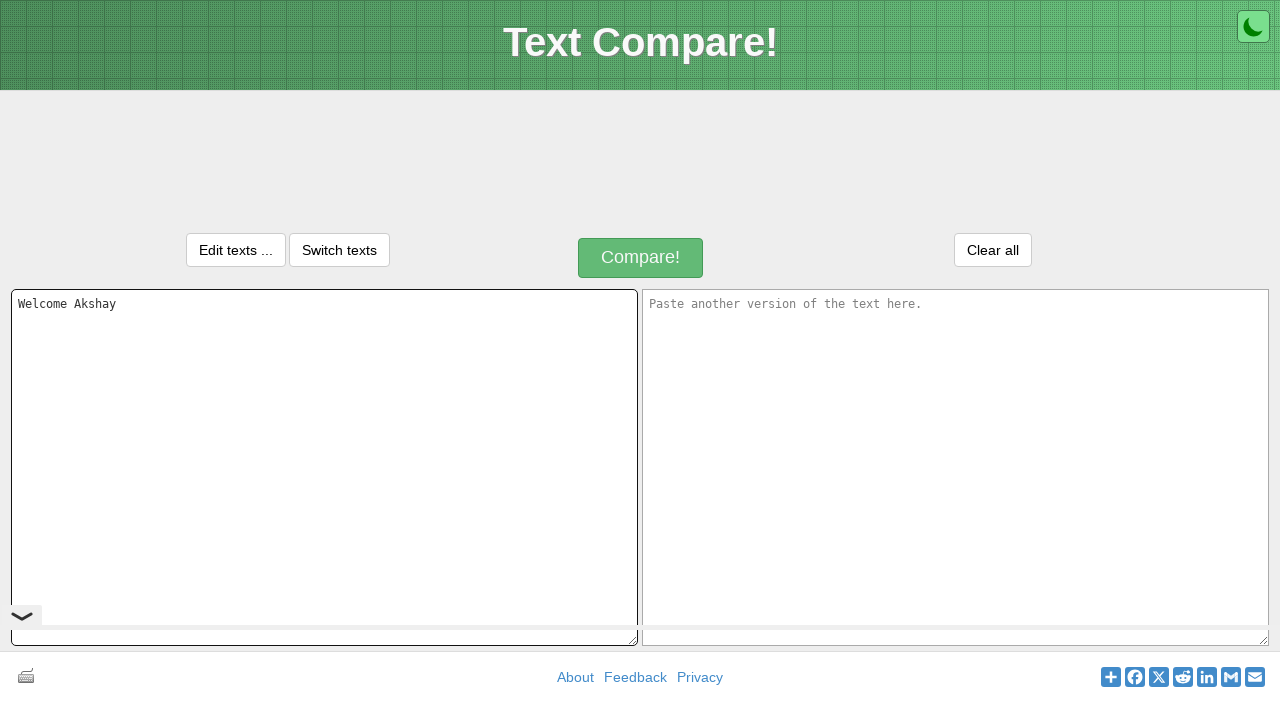

Selected all text in first input box using Ctrl+A
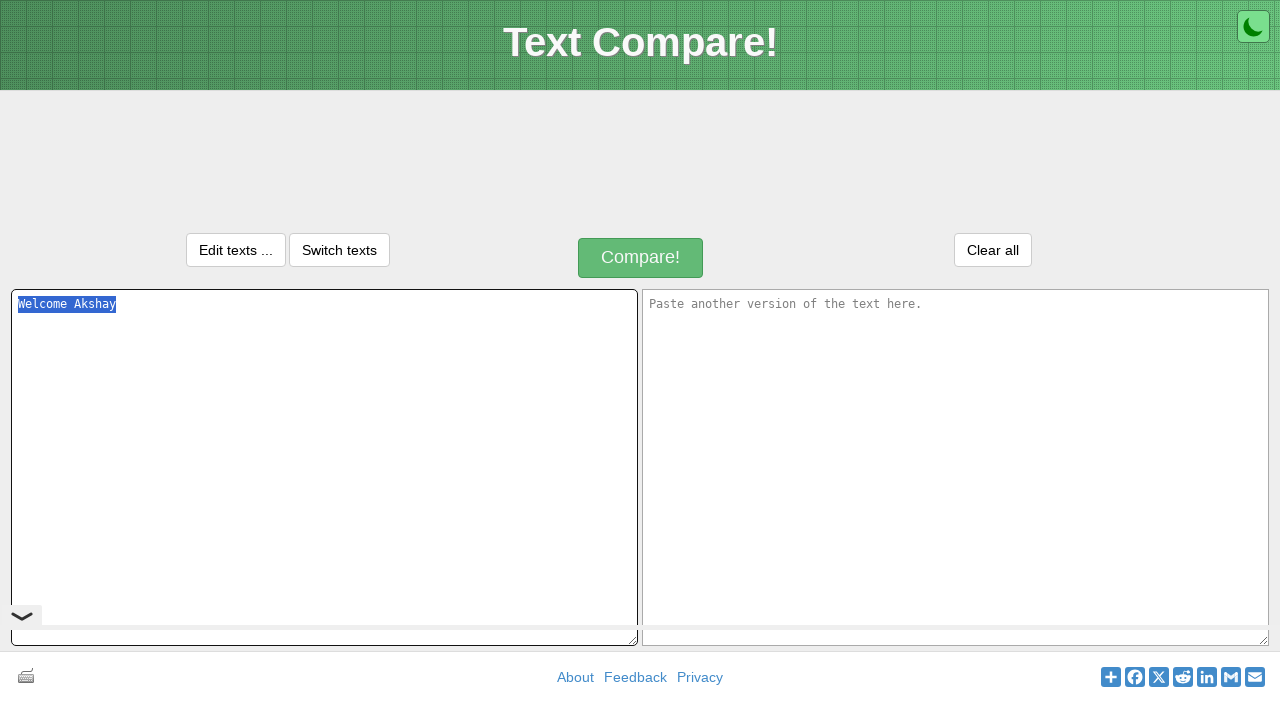

Copied selected text using Ctrl+C
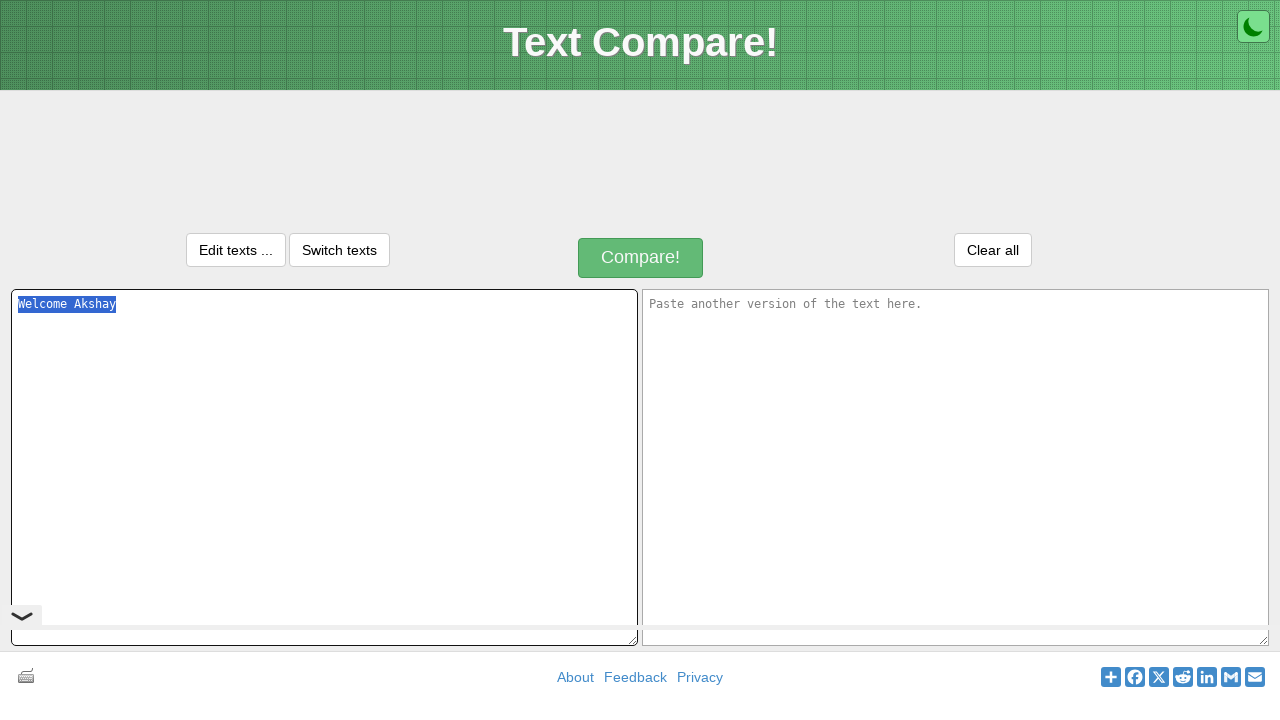

Pressed Tab to move focus to second input box
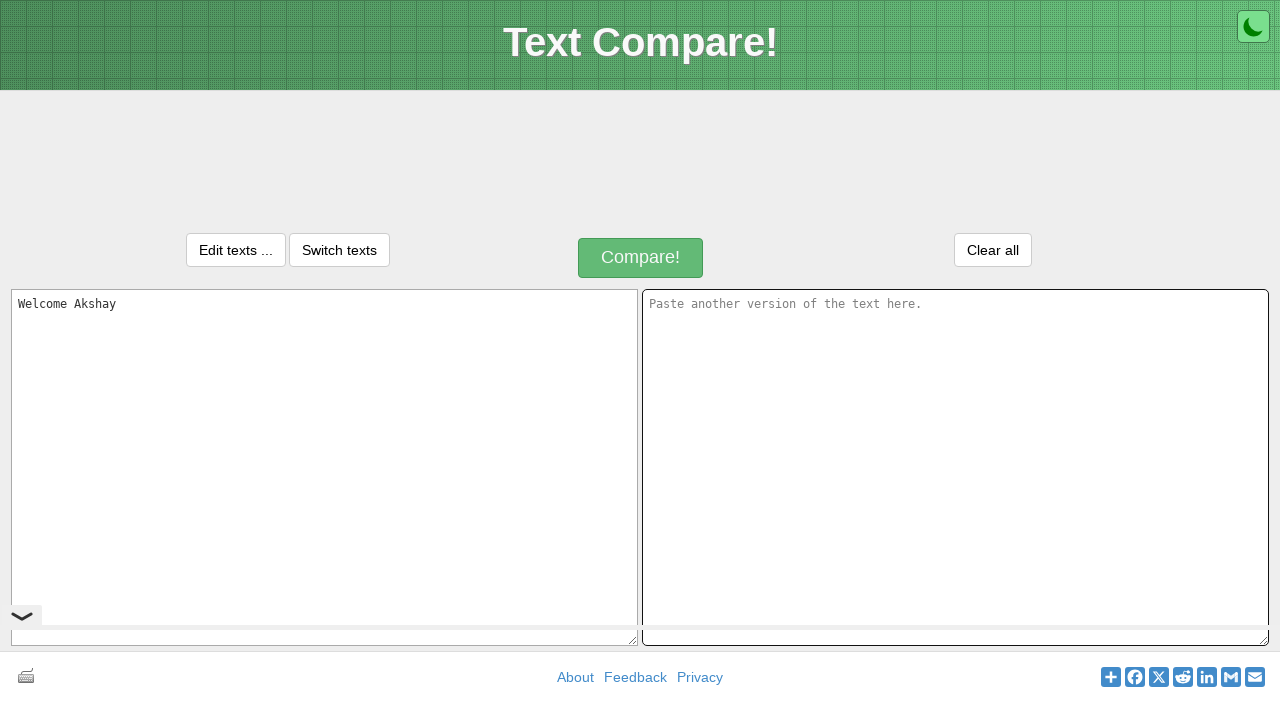

Pasted text into second input box using Ctrl+V
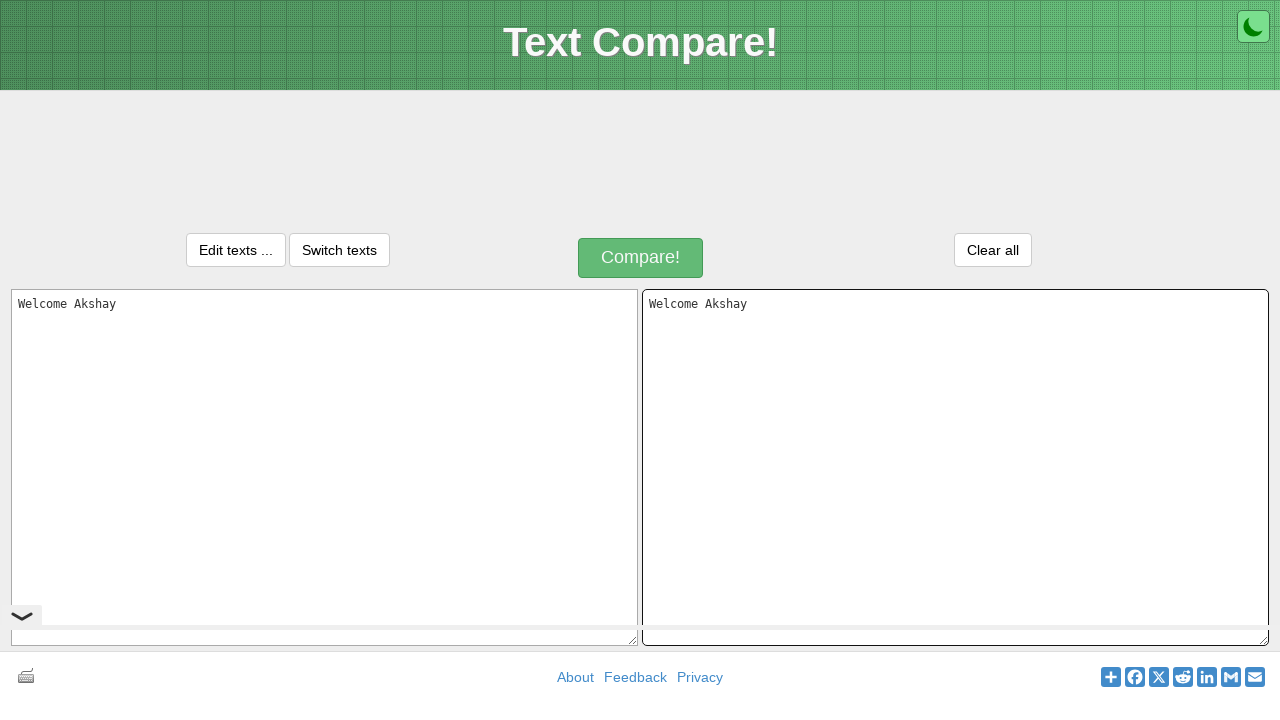

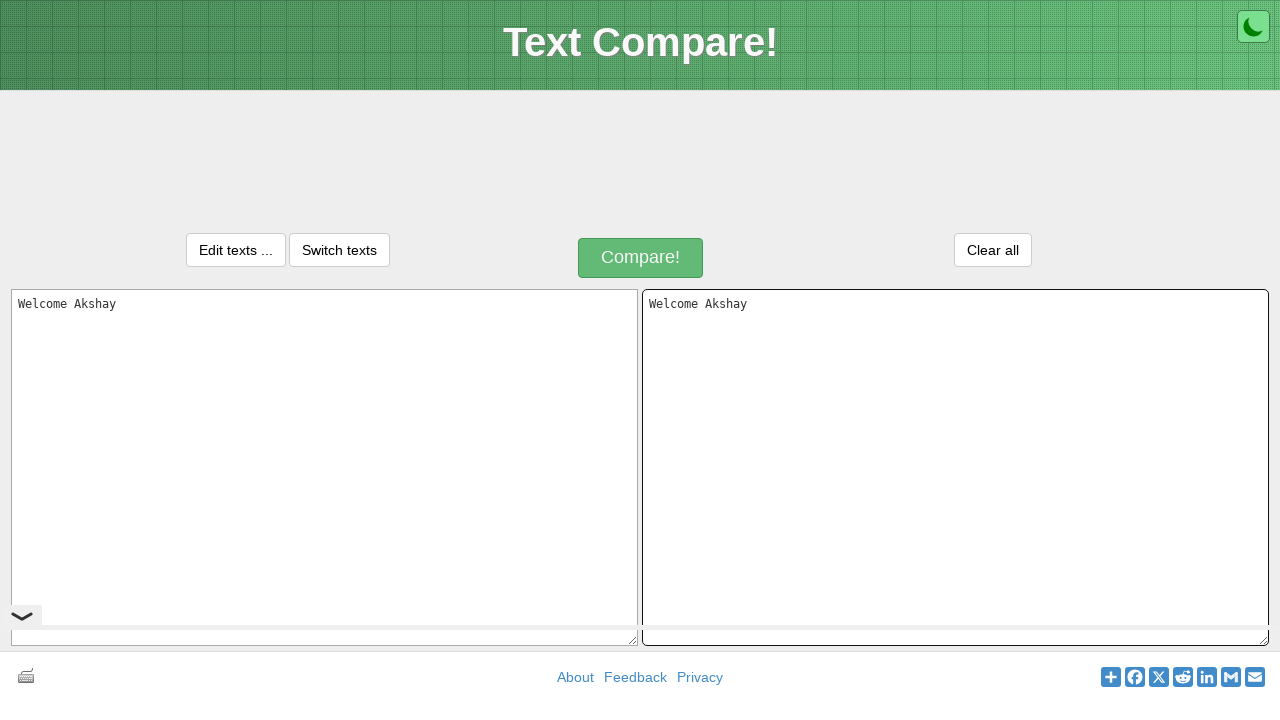